Tests the TextBox form by filling in user name, email, current address, and permanent address fields, then submitting the form

Starting URL: https://demoqa.com

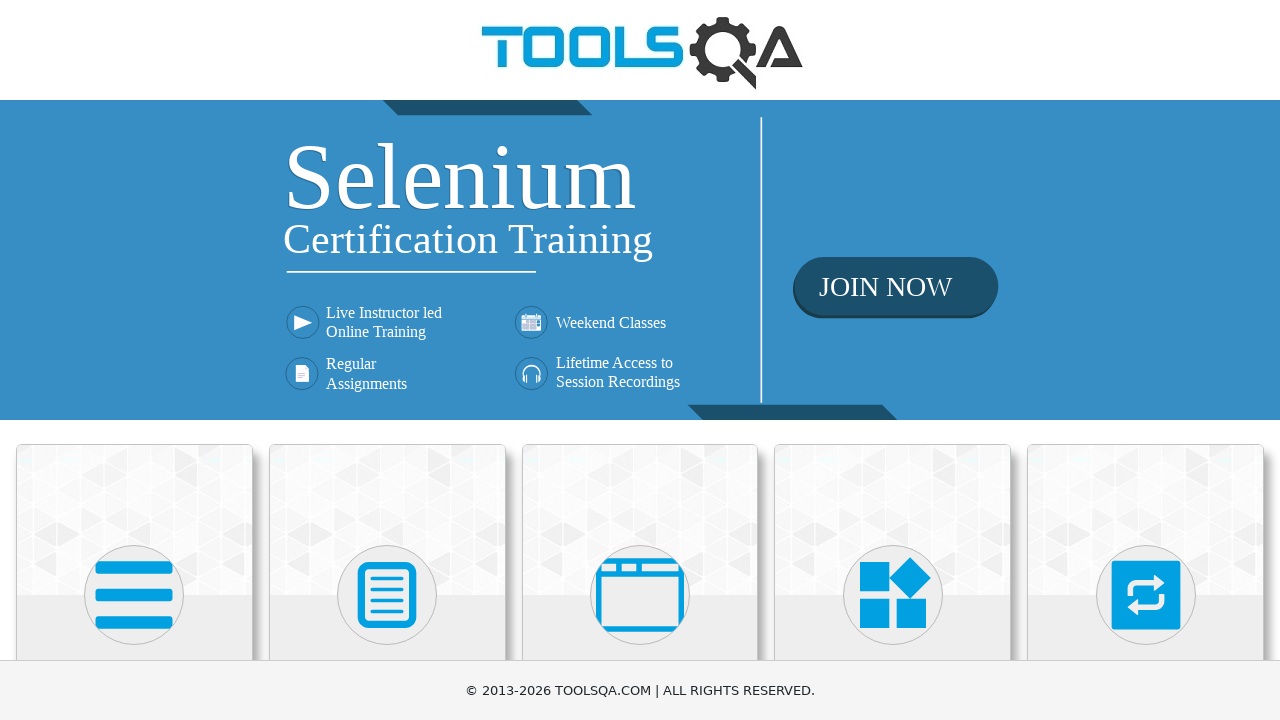

Clicked on Elements card at (134, 595) on svg[viewBox='0 0 448 512']
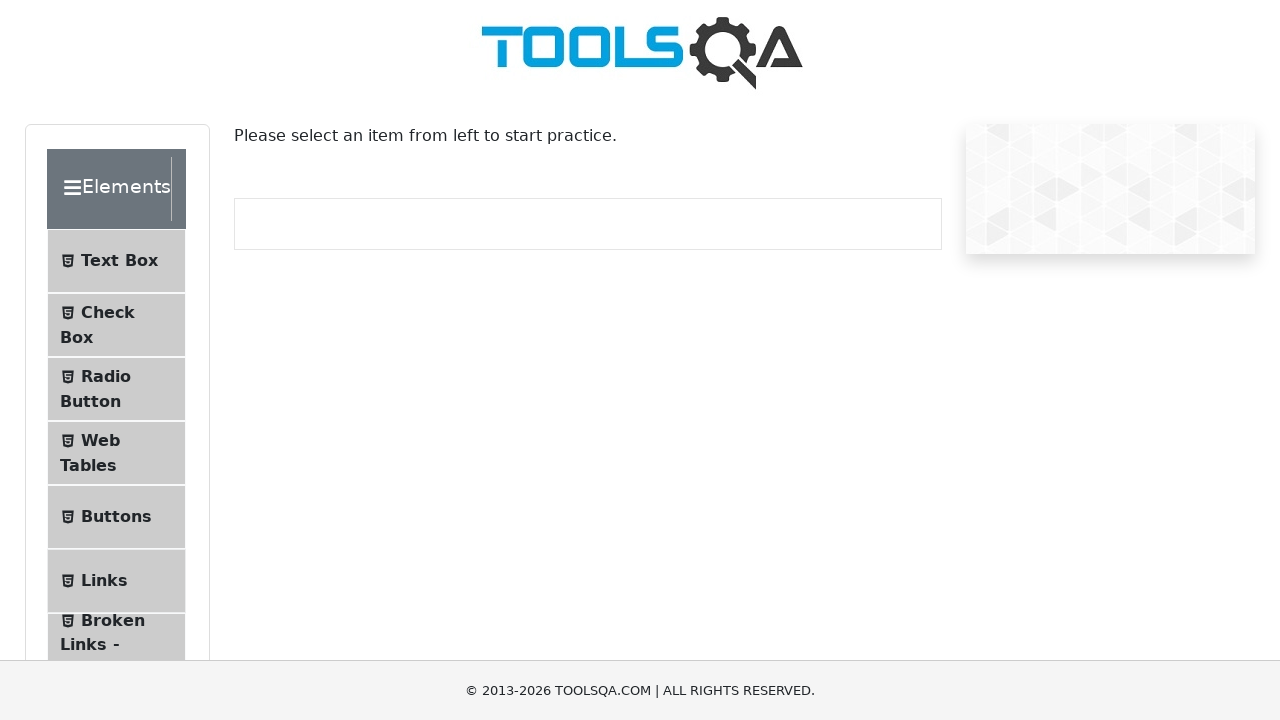

Clicked on Text Box menu item at (116, 261) on #item-0
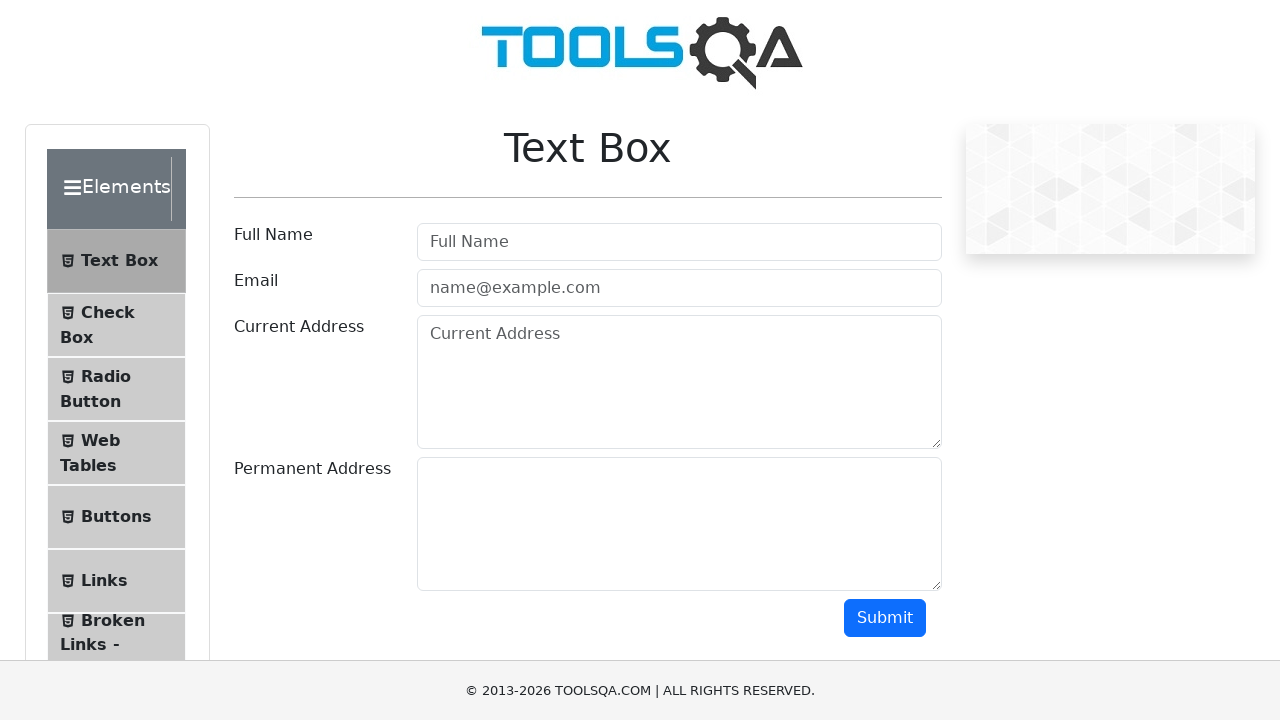

Clicked on user name field at (679, 242) on #userName
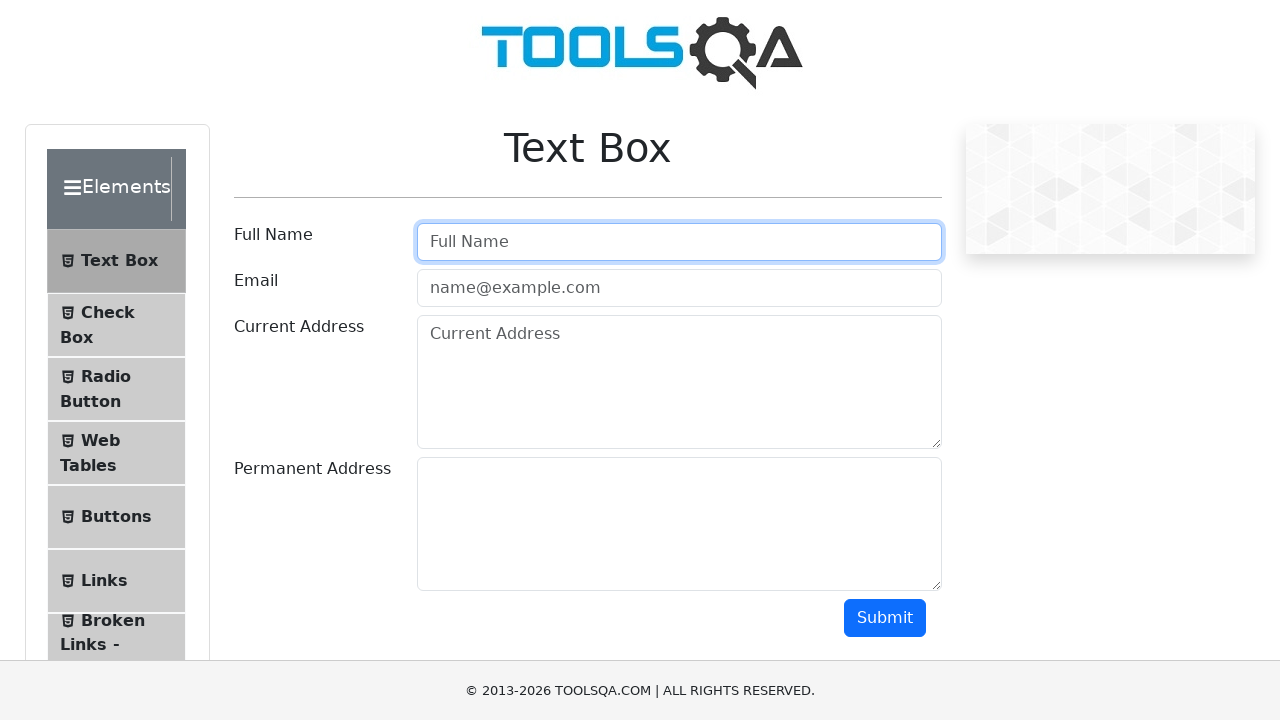

Filled user name field with 'Michael' on #userName
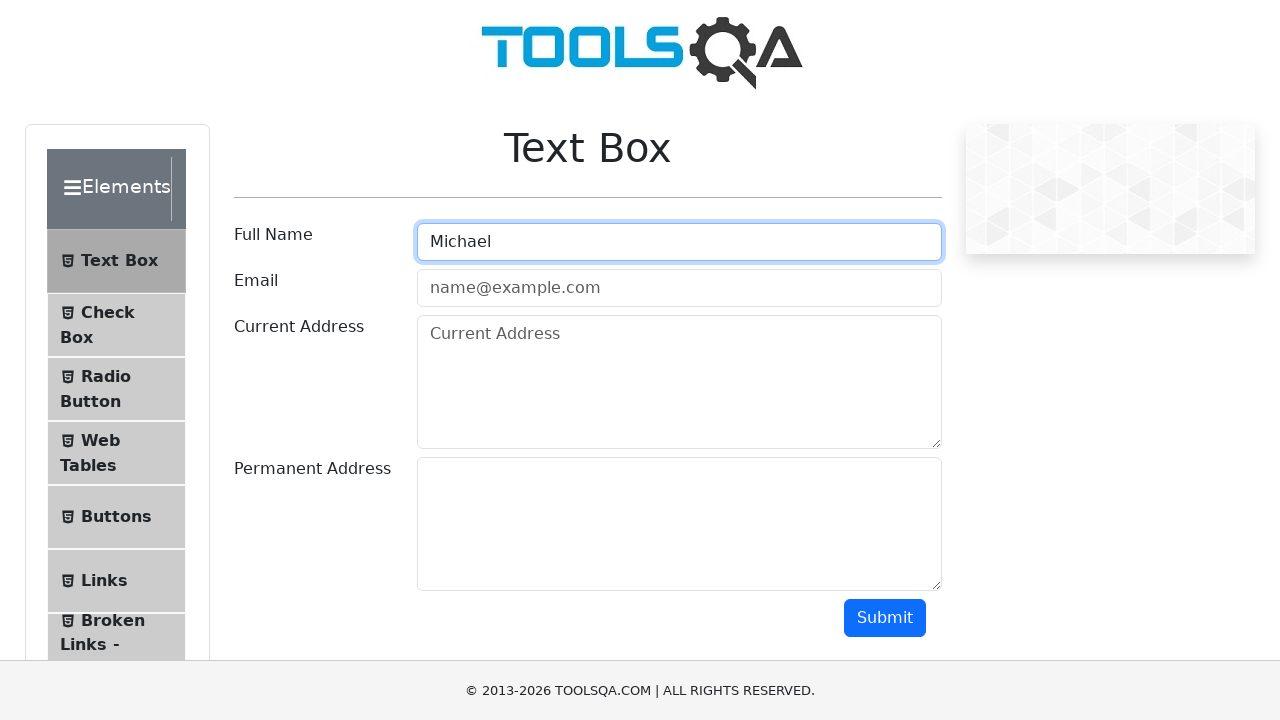

Clicked on email field at (679, 288) on #userEmail
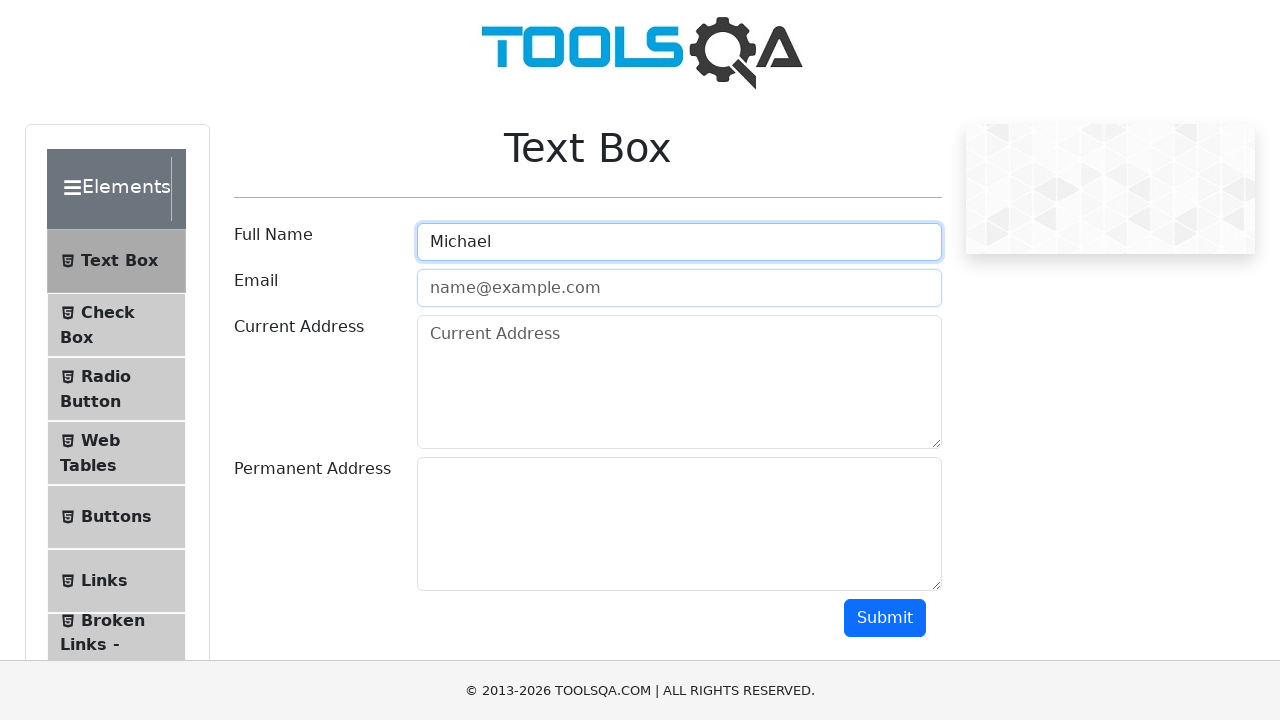

Filled email field with 'michael.wilson@testmail.com' on #userEmail
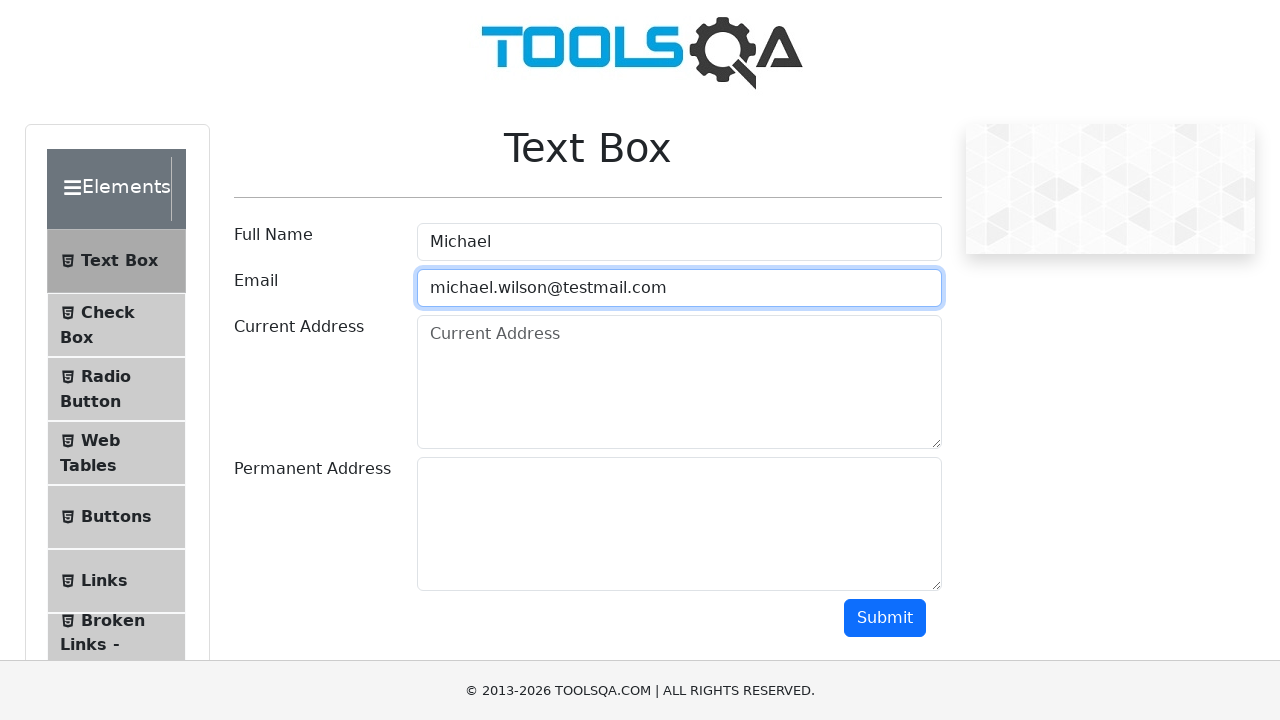

Clicked on current address field at (679, 382) on #currentAddress
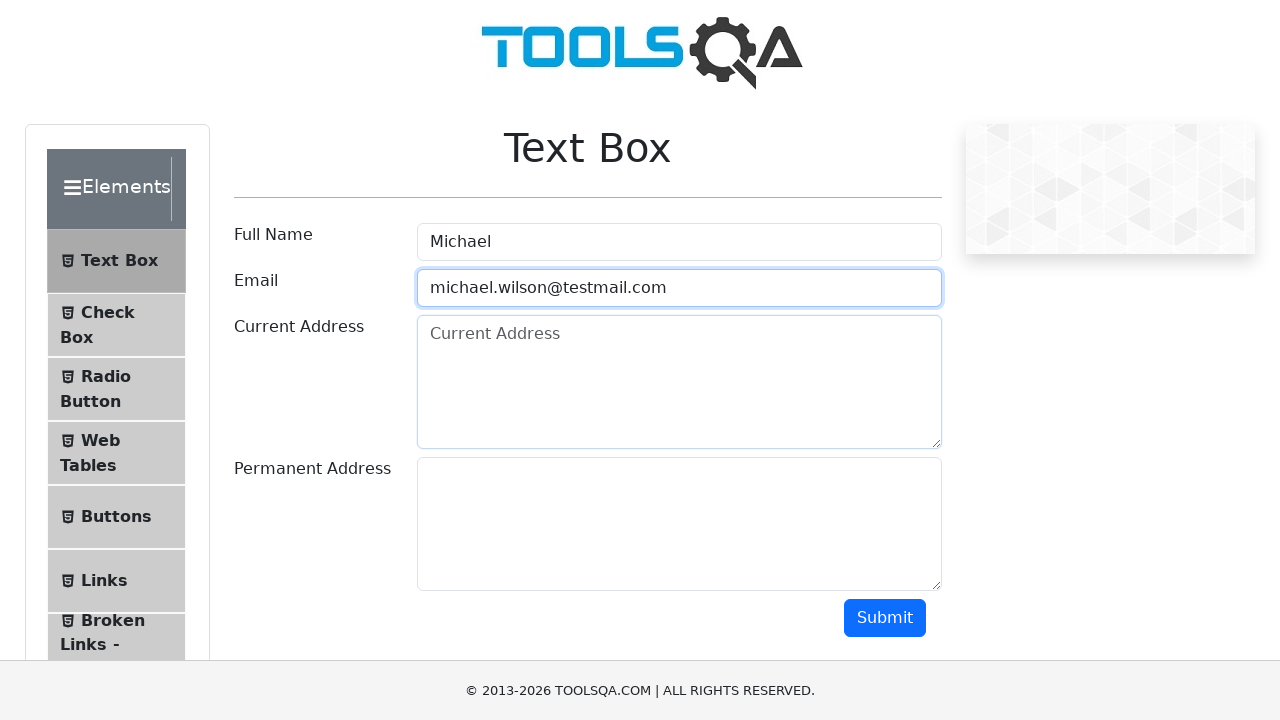

Filled current address field with '742 Evergreen Terrace, Springfield, IL 62701' on #currentAddress
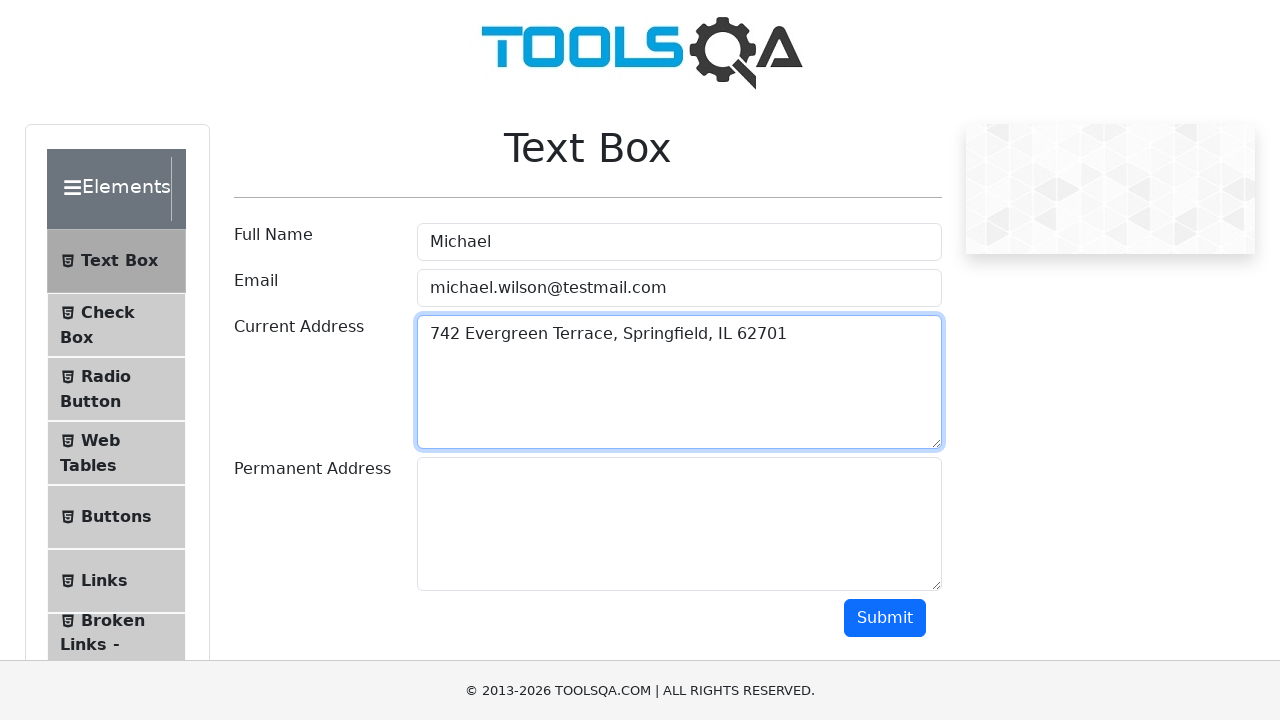

Clicked on permanent address field at (679, 524) on #permanentAddress
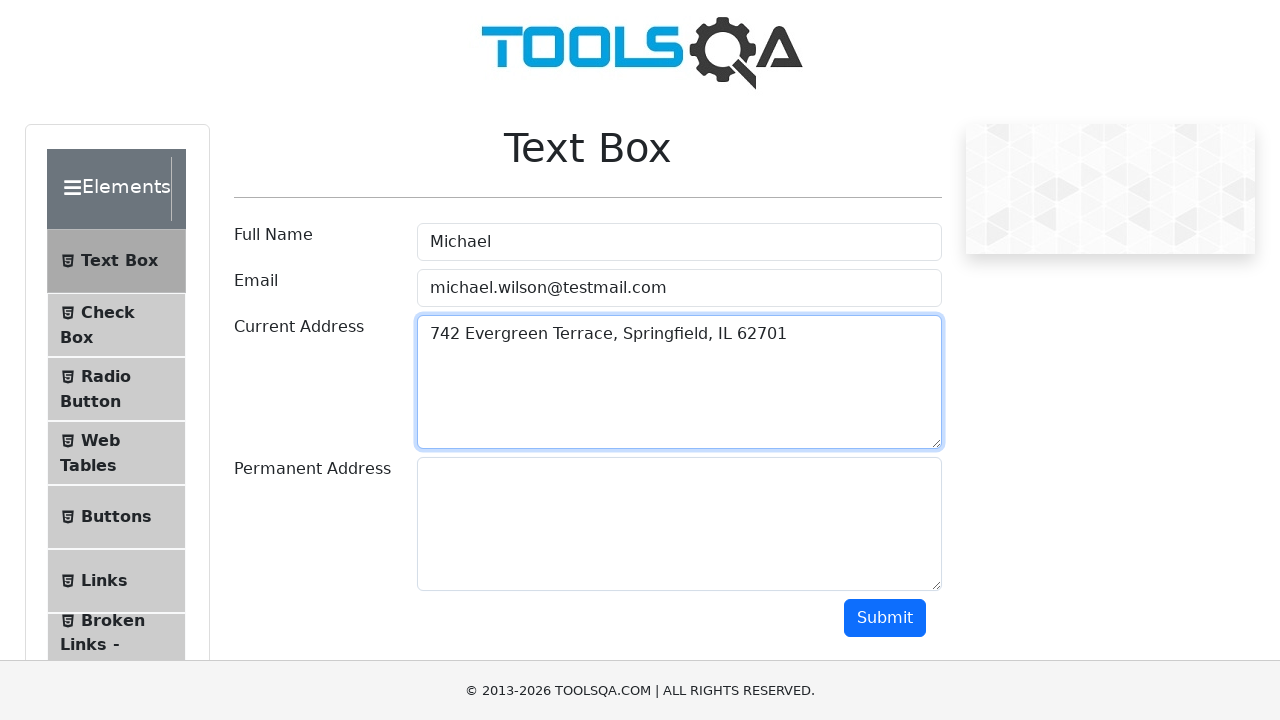

Filled permanent address field with '123 Main Street, Apt 4B, New York, NY 10001' on #permanentAddress
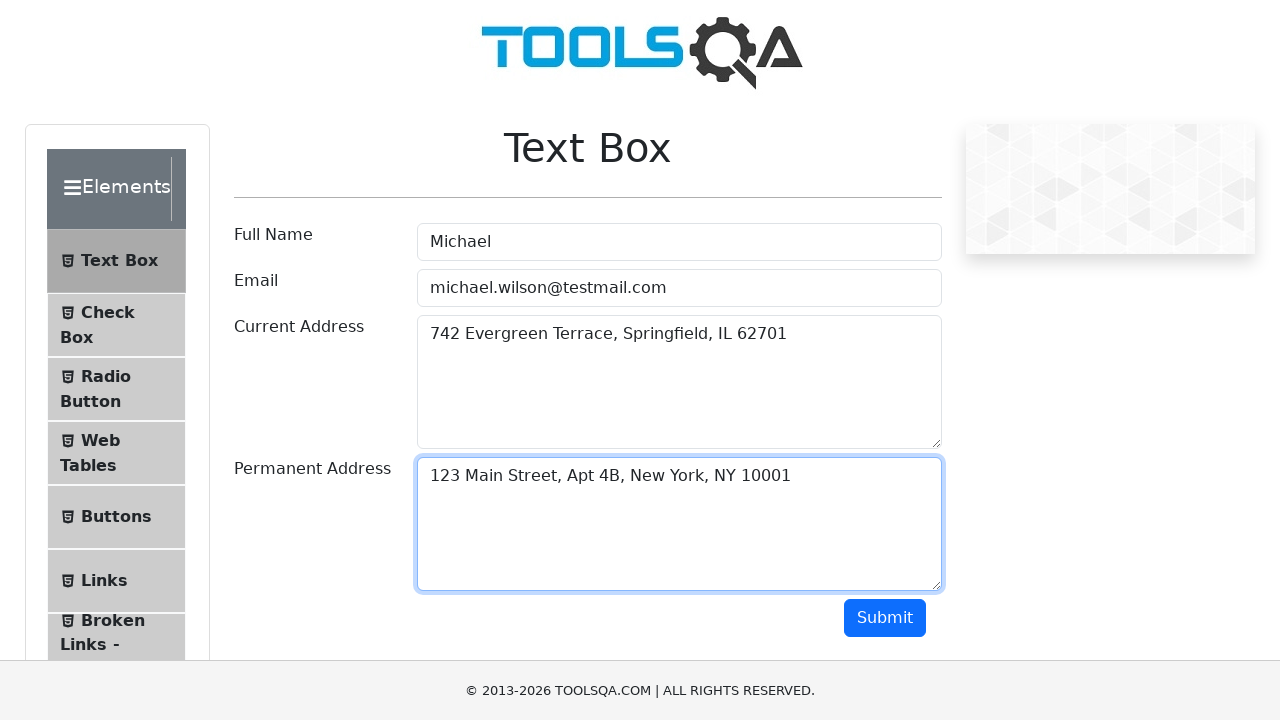

Clicked submit button to submit the form at (885, 618) on #submit
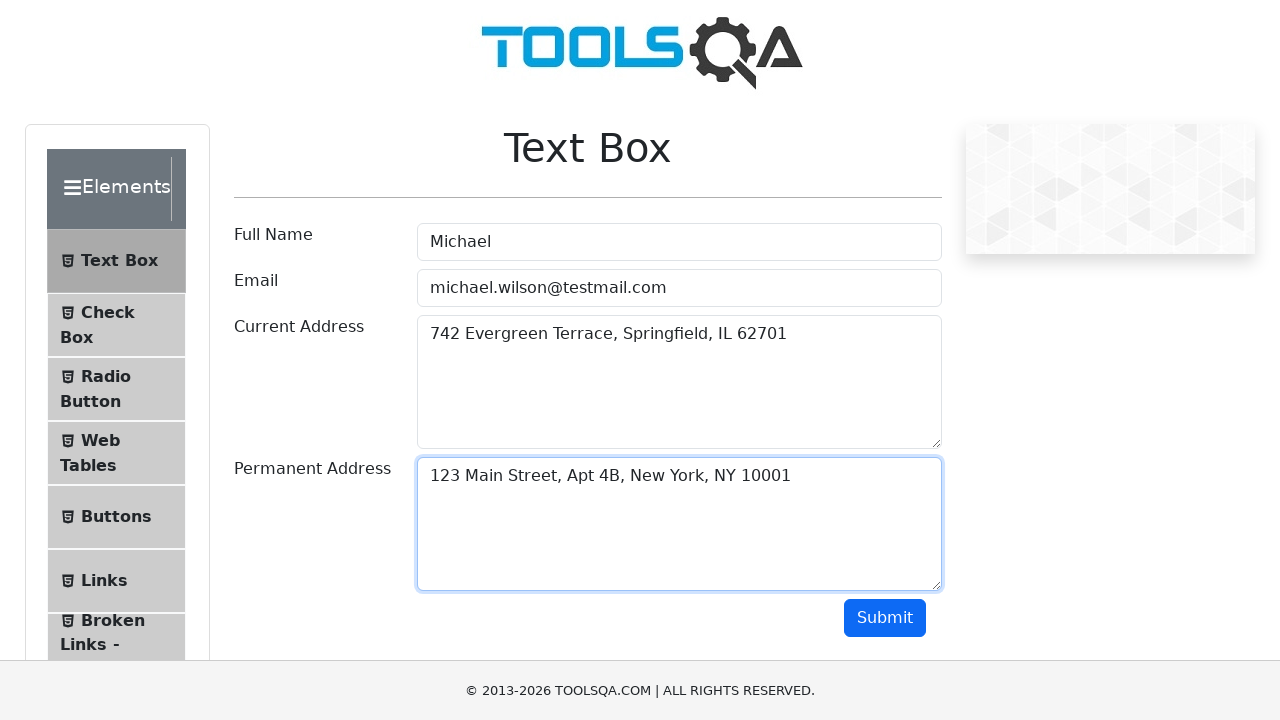

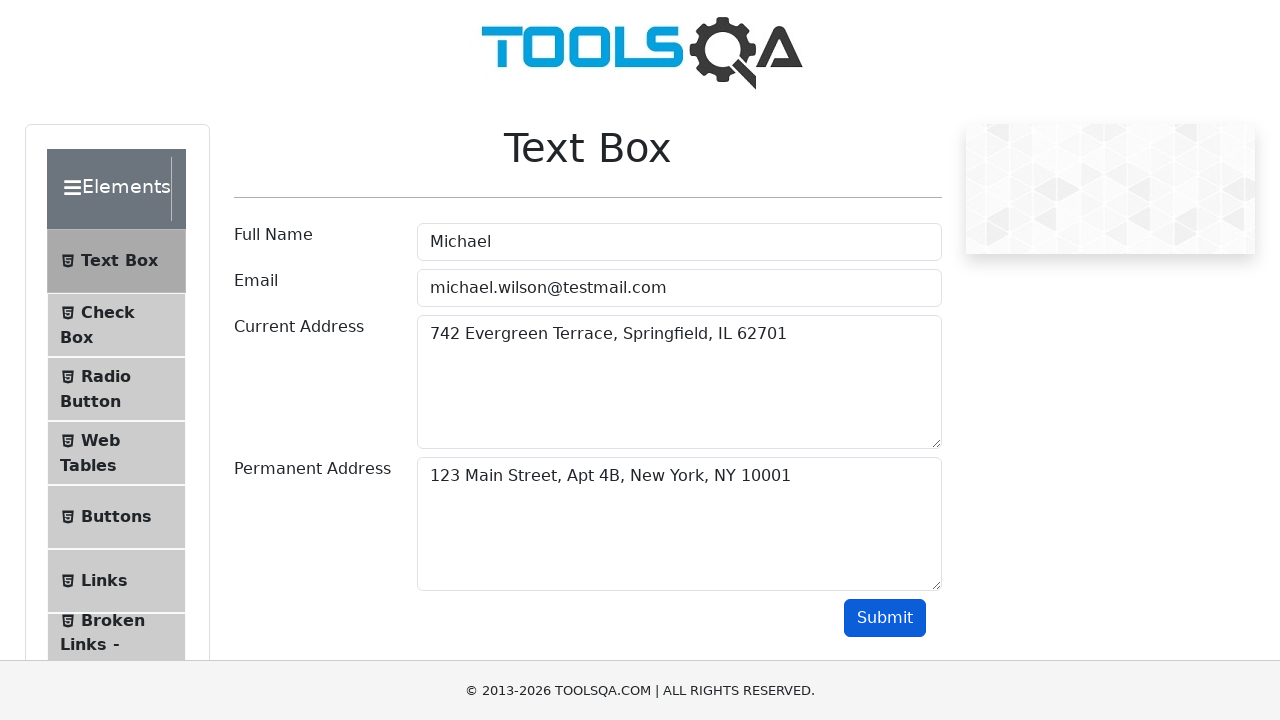